Tests hover functionality by hovering over three images and verifying that corresponding user names (user1, user2, user3) become visible on hover.

Starting URL: https://practice.cydeo.com/hovers

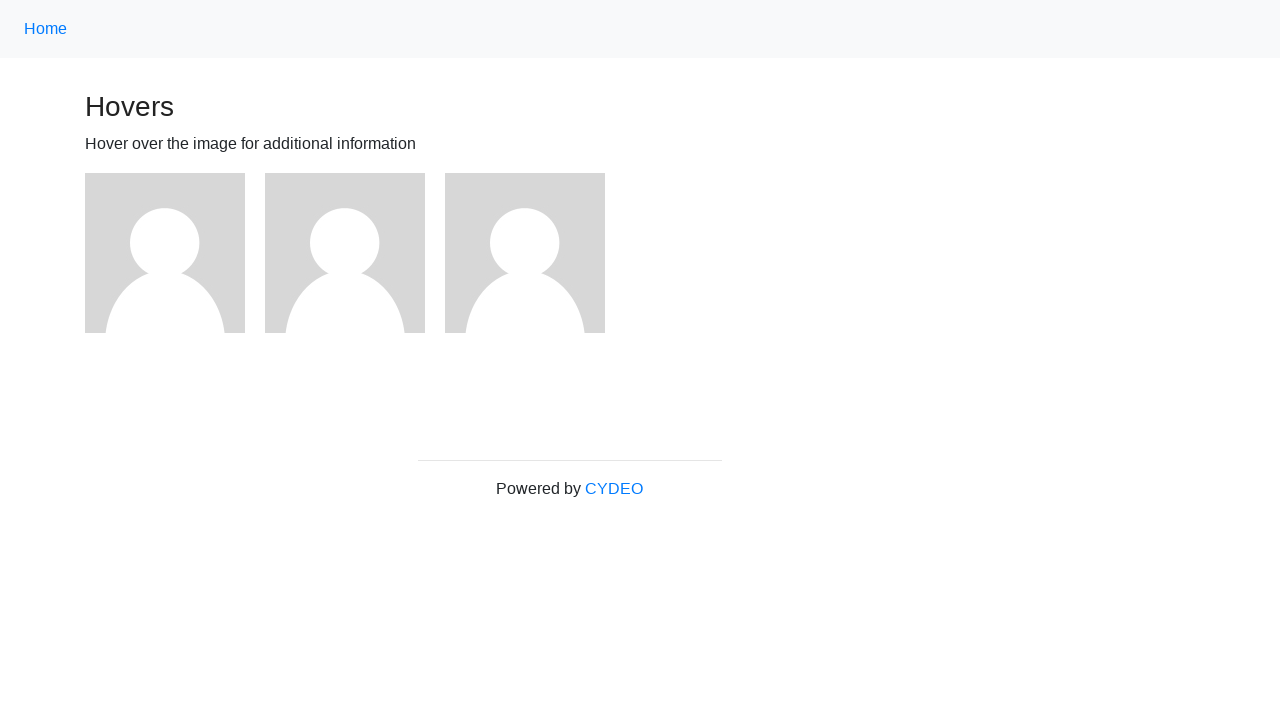

Hovered over first image at (165, 253) on (//img)[1]
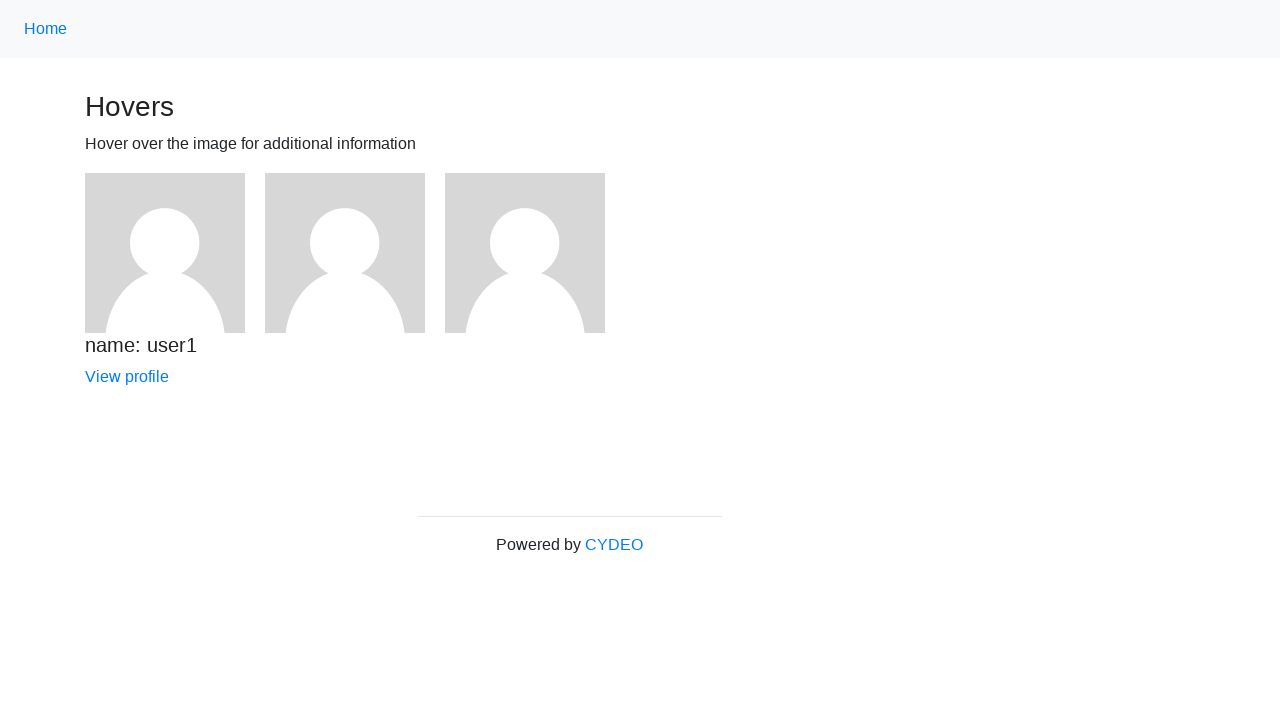

Verified 'name: user1' text became visible
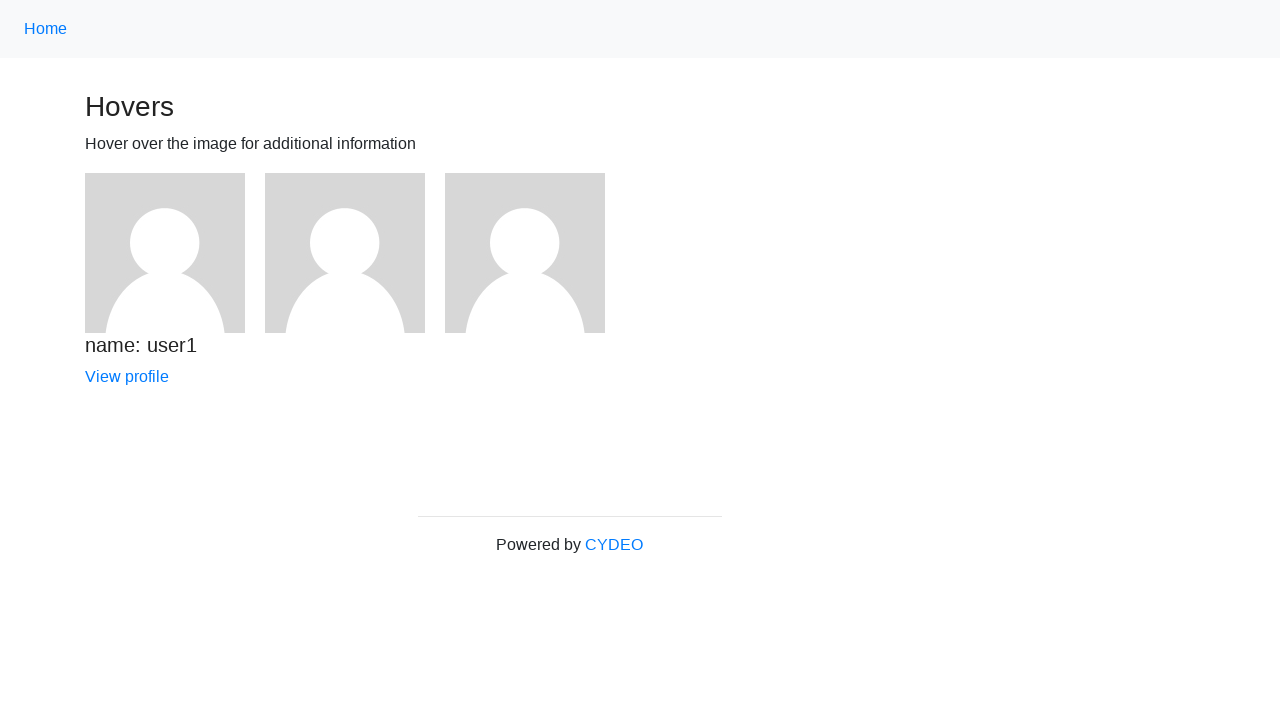

Hovered over second image at (345, 253) on (//img)[2]
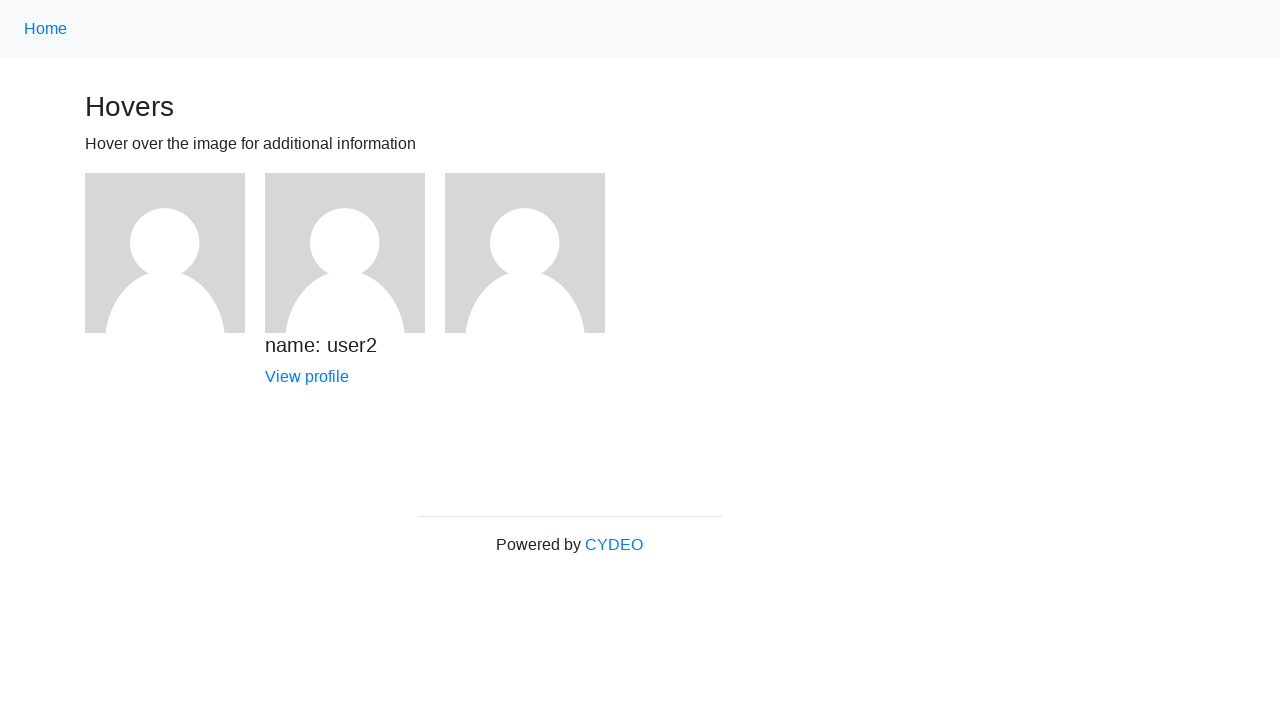

Verified 'name: user2' text became visible
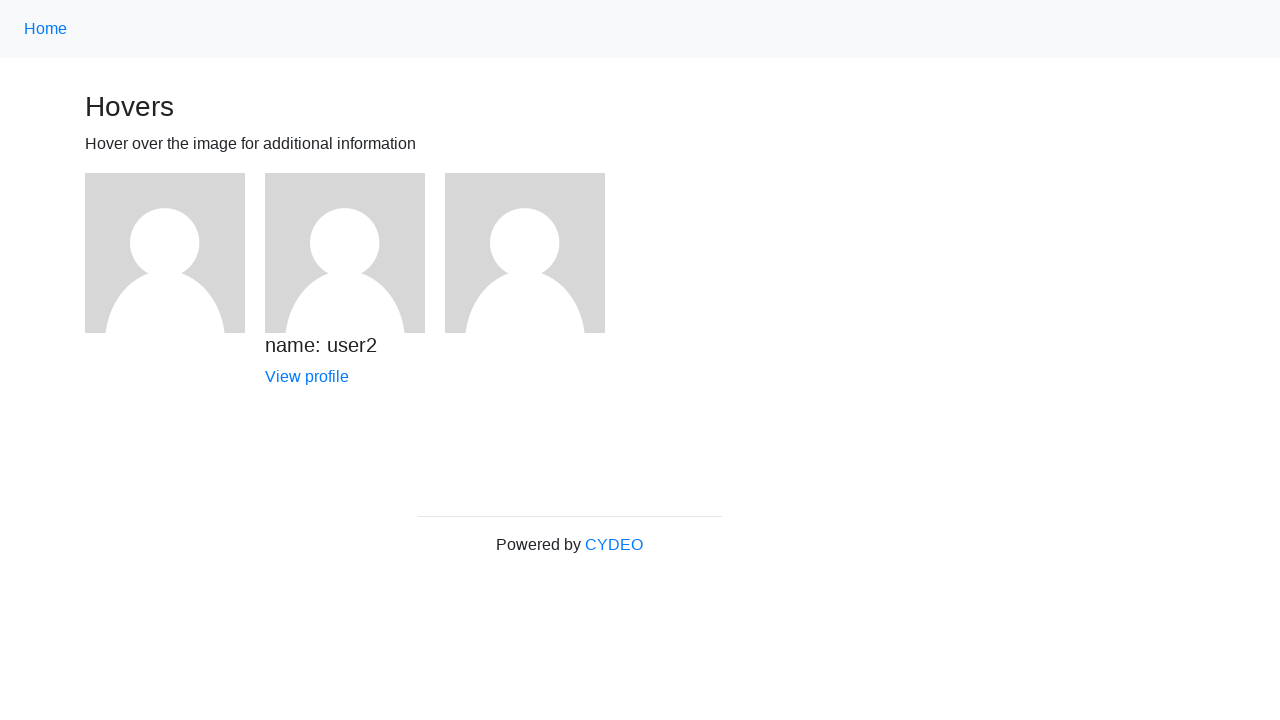

Hovered over third image at (525, 253) on (//img)[3]
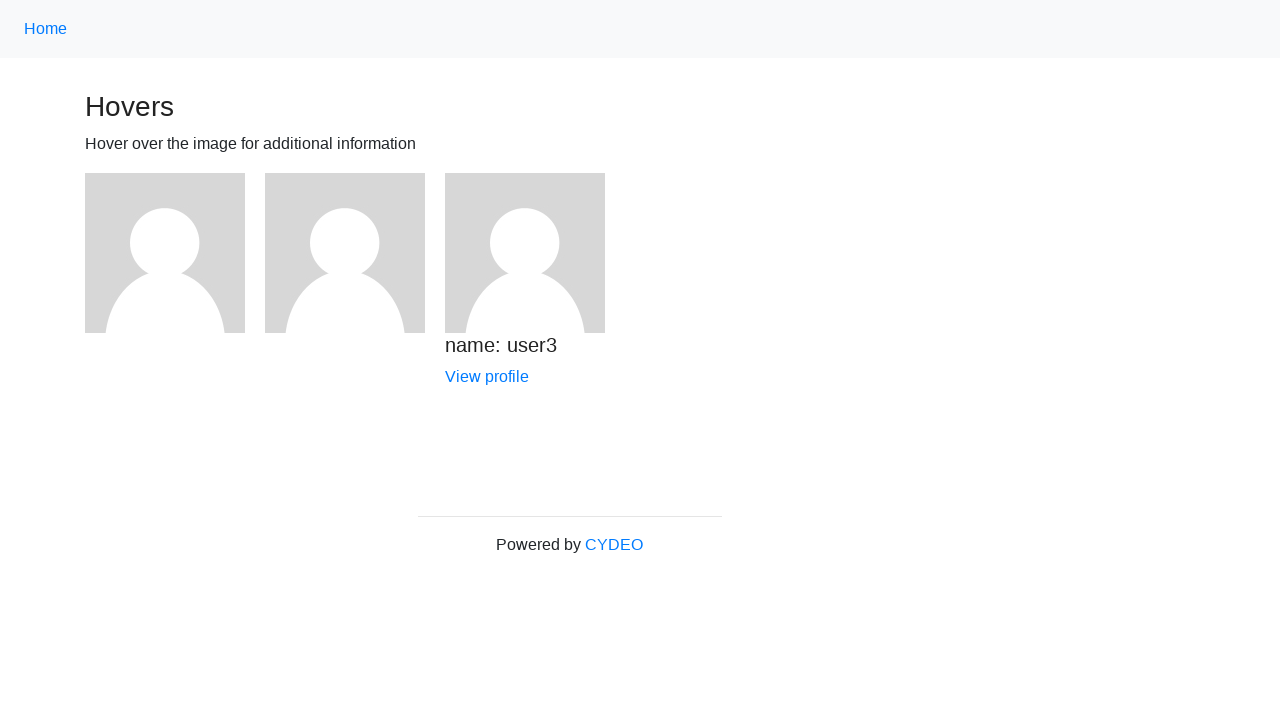

Verified 'name: user3' text became visible
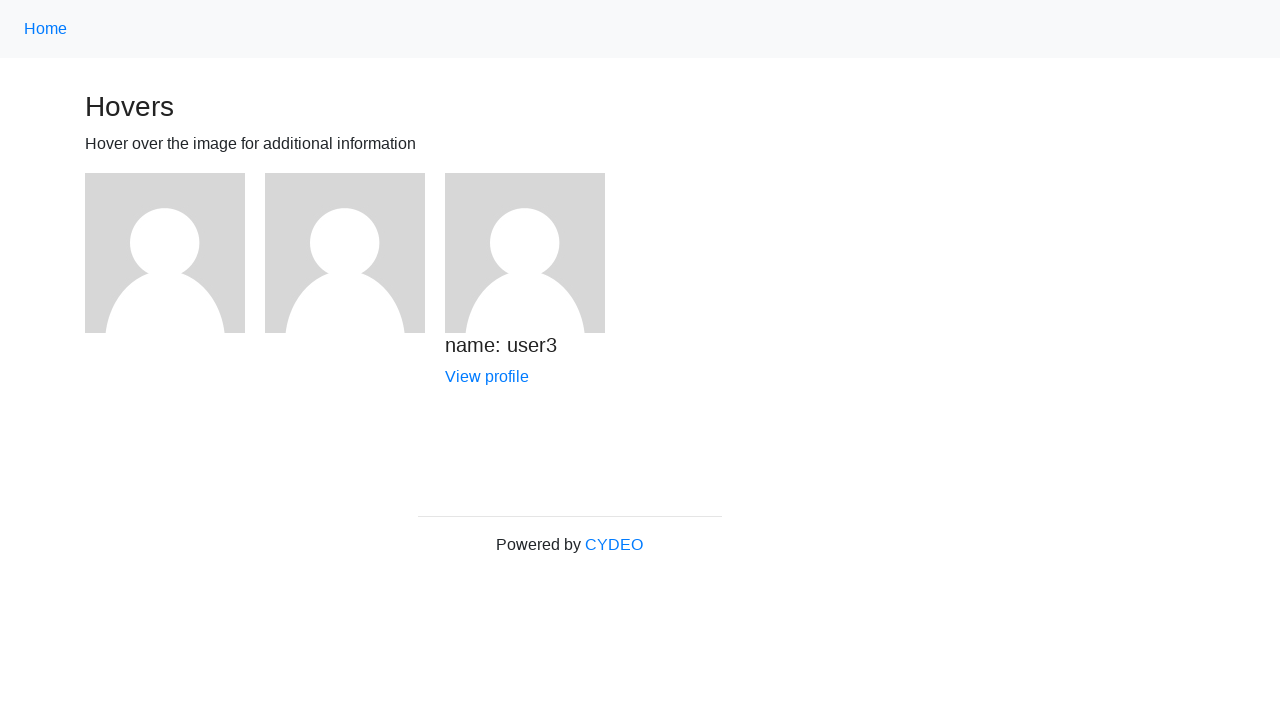

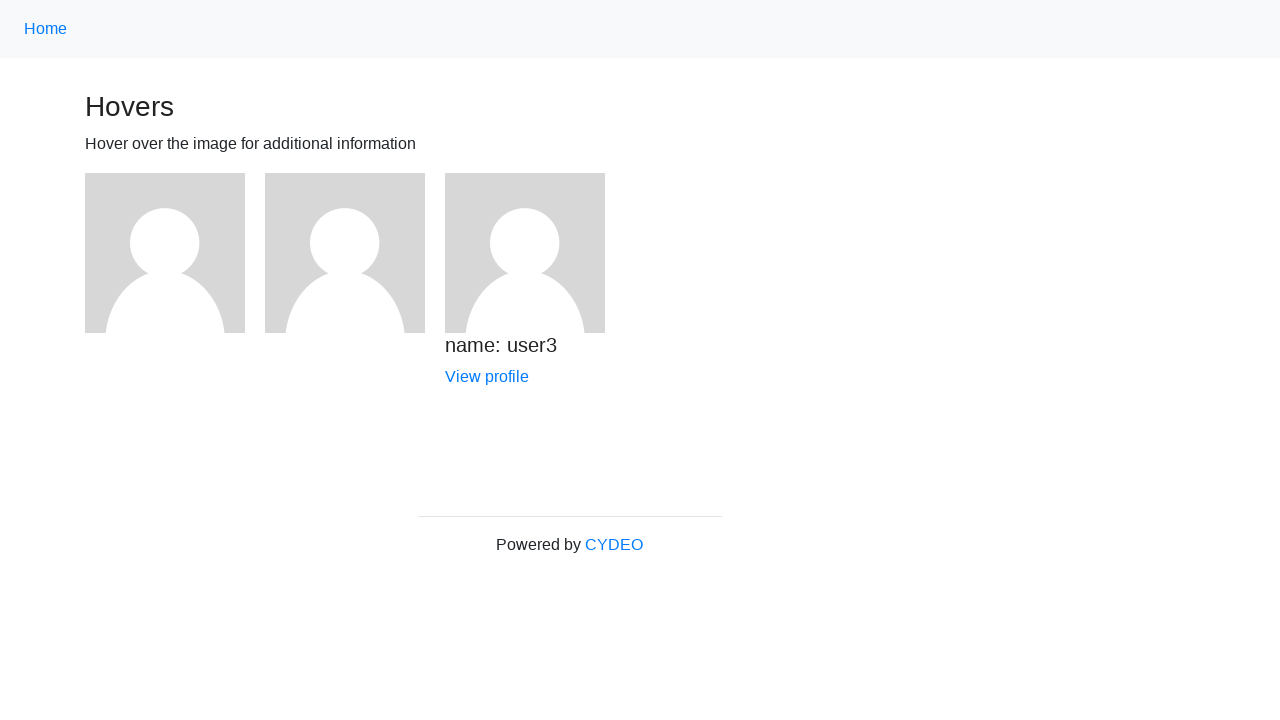